Solves a math problem on a form by reading a value, calculating a result, filling the answer, selecting checkboxes, and submitting the form

Starting URL: https://SunInJuly.github.io/execute_script.html

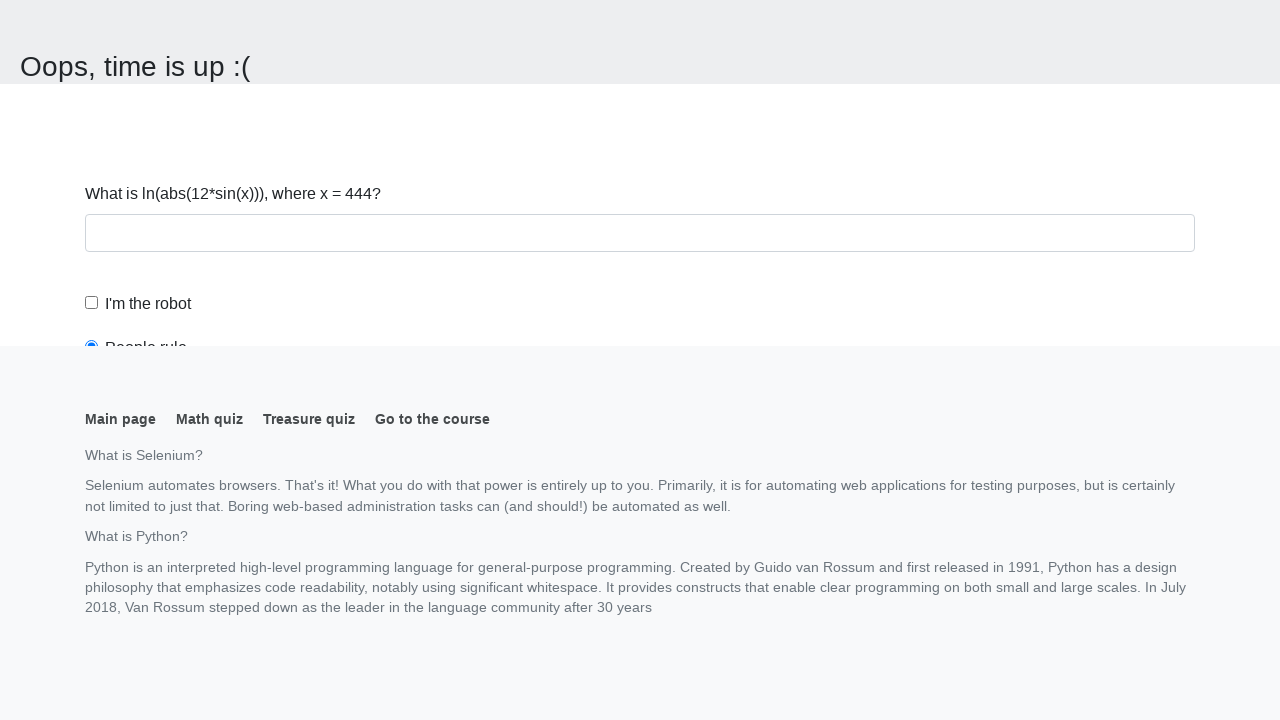

Navigated to math problem form page
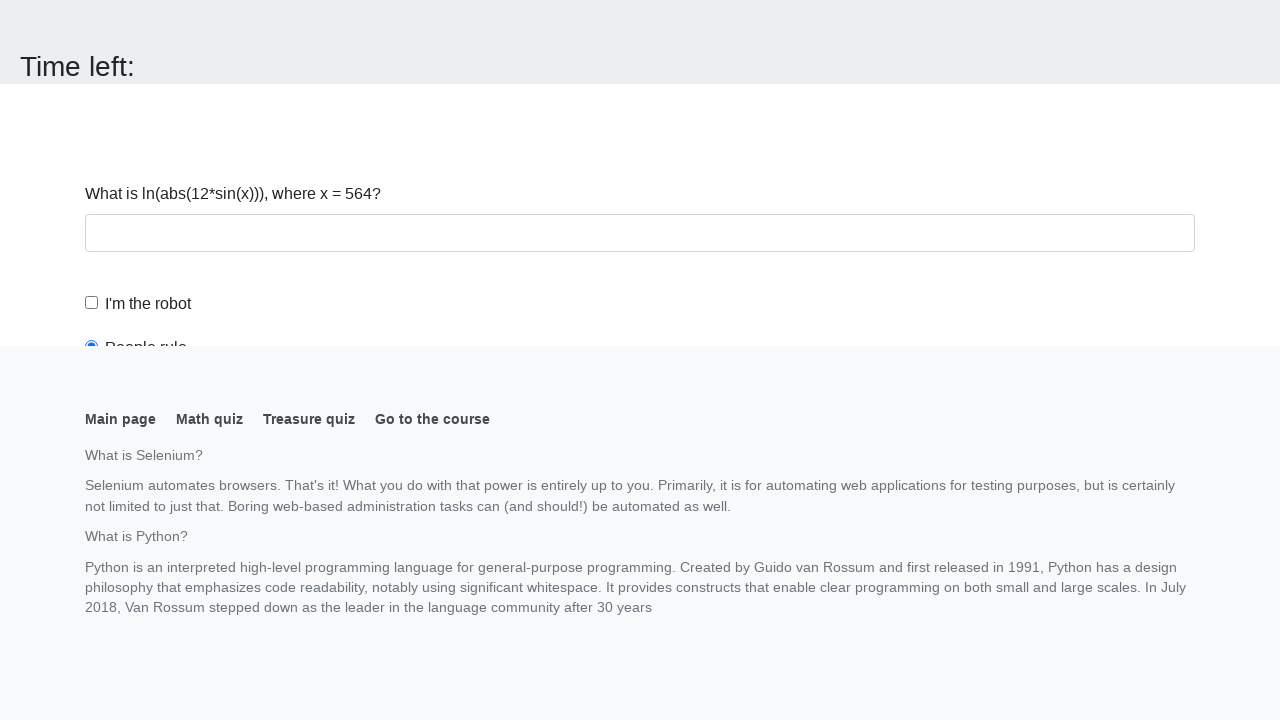

Retrieved input value: 564
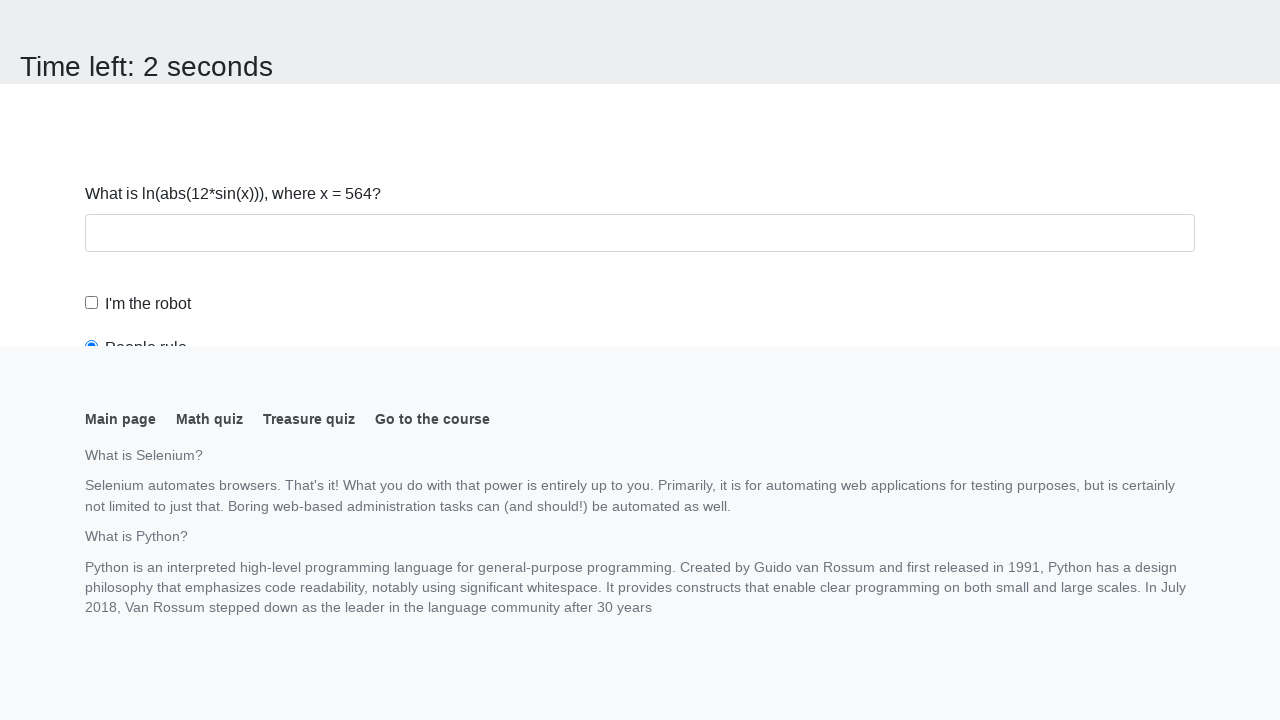

Calculated answer: 2.4813644932571366
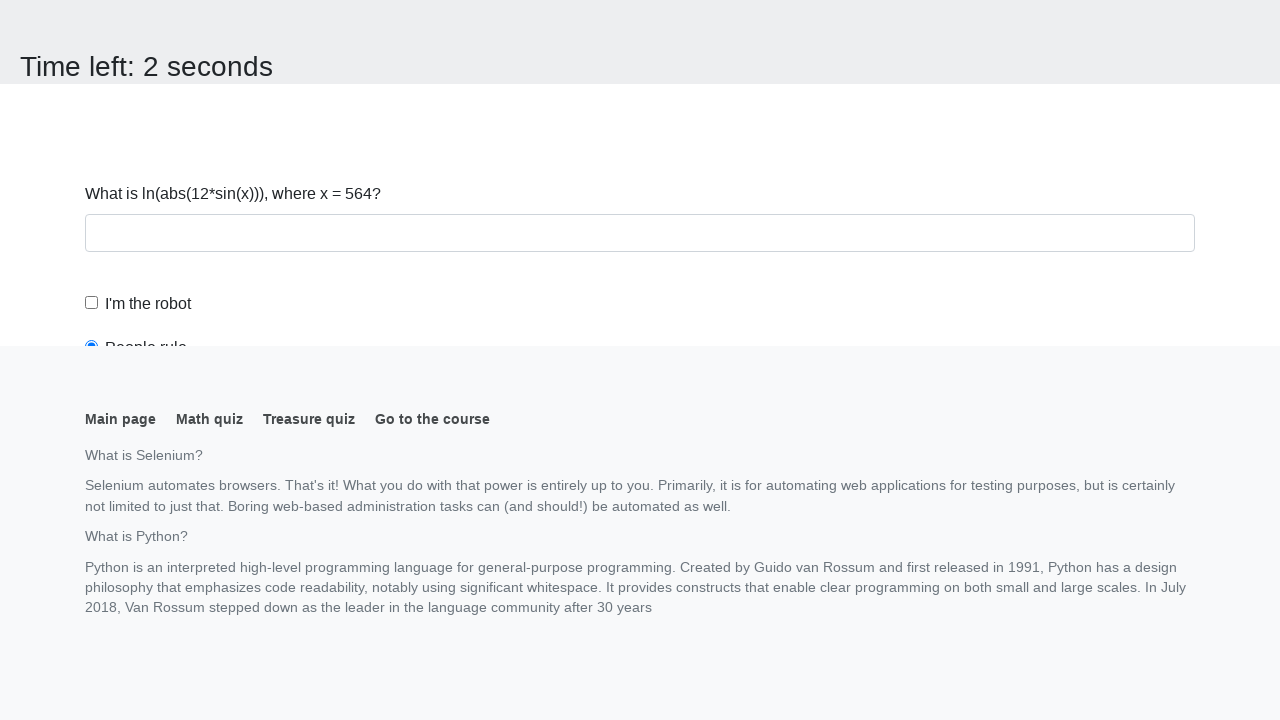

Filled answer field with calculated result on #answer
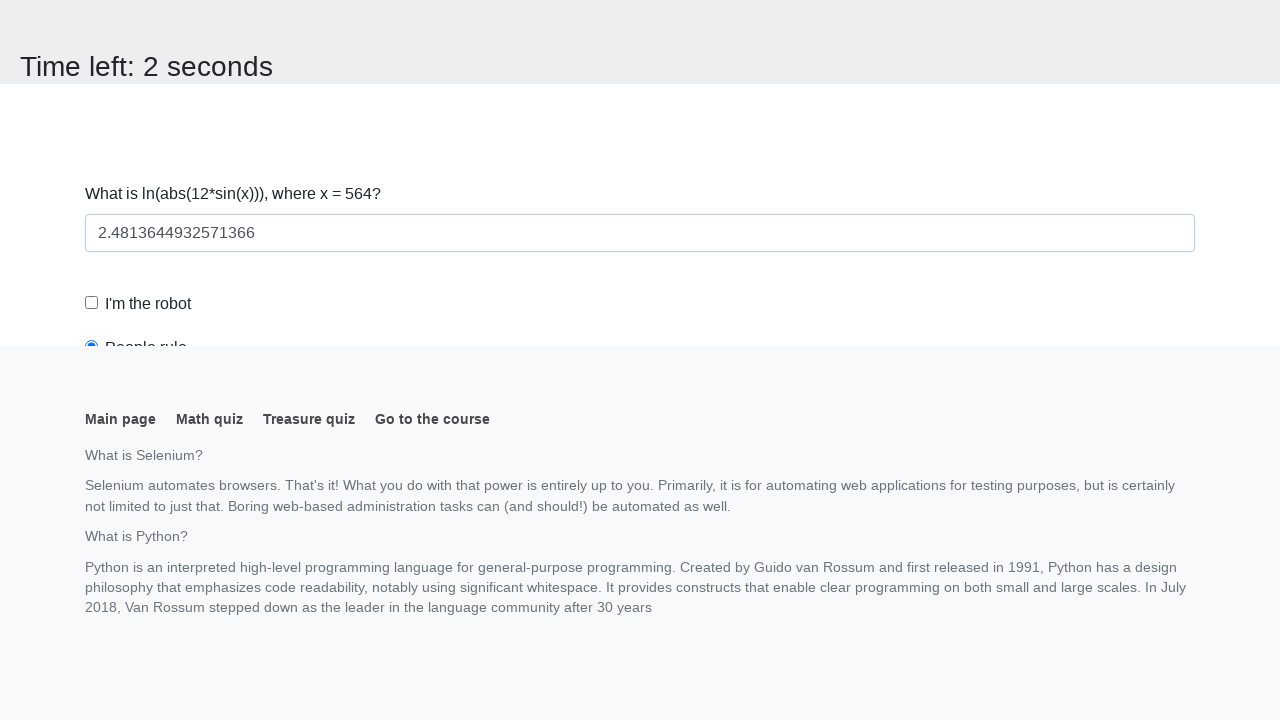

Scrolled robot checkbox into view
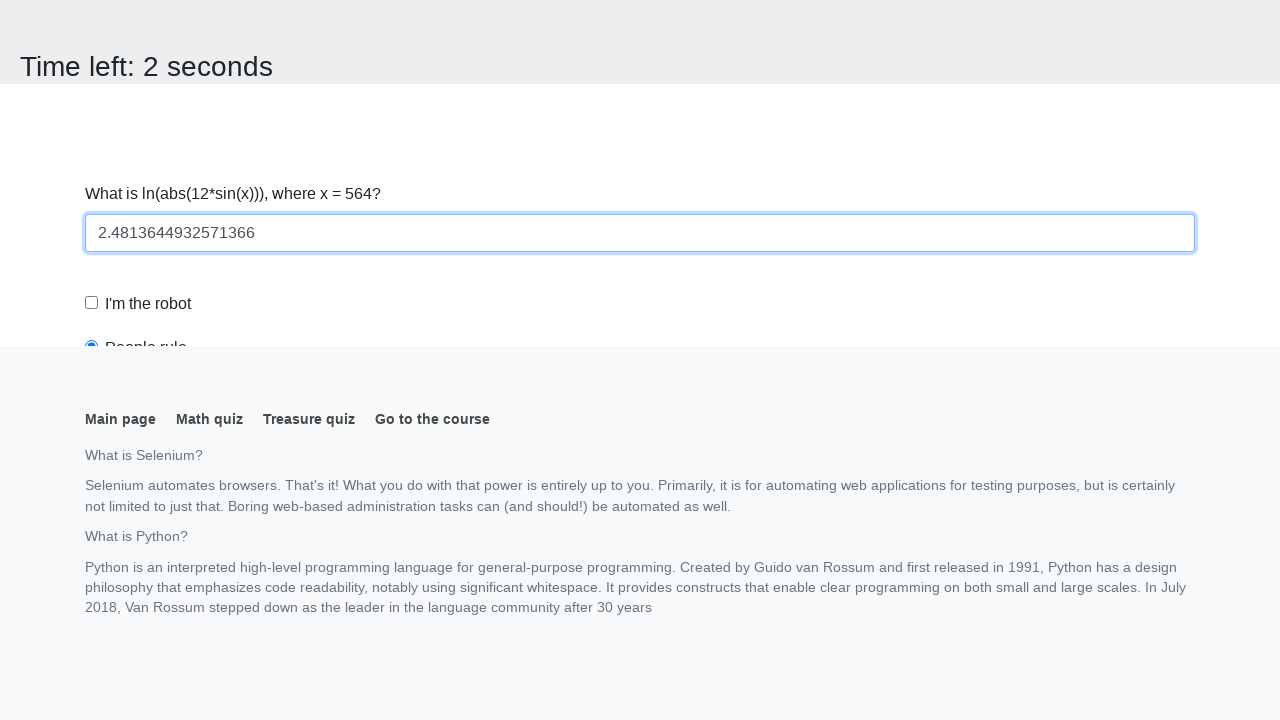

Checked robot checkbox at (92, 303) on #robotCheckbox
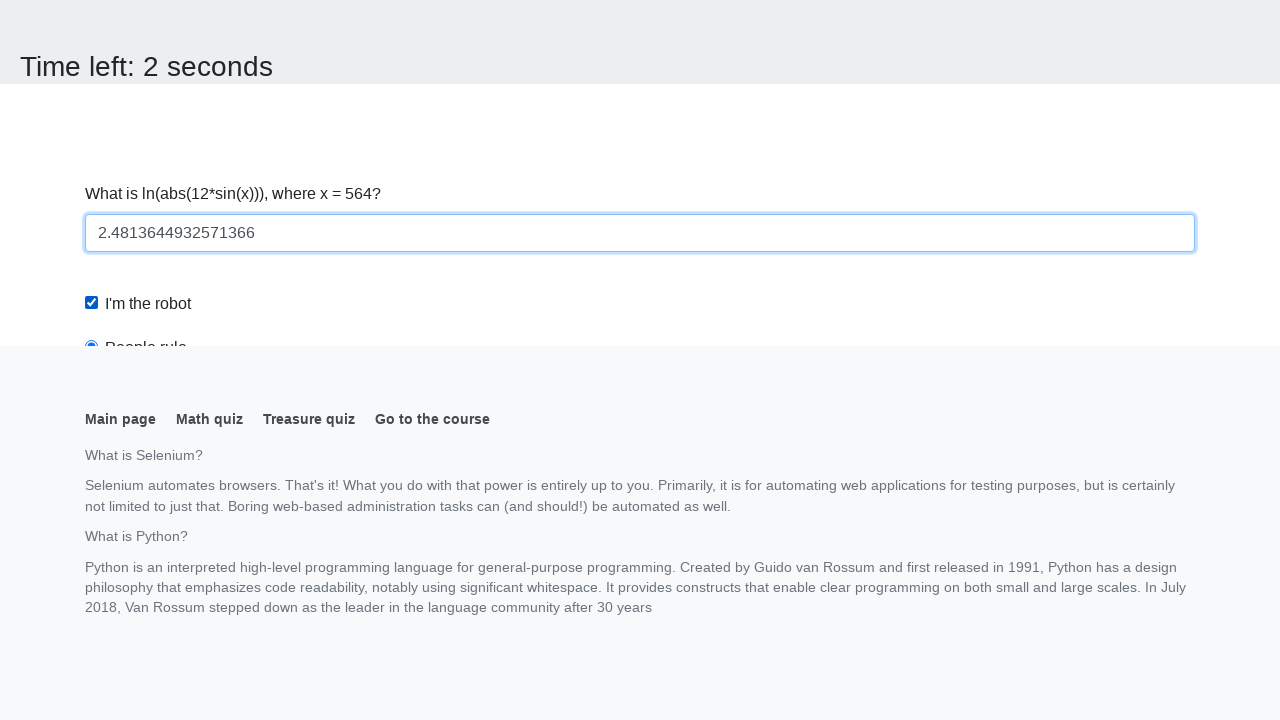

Scrolled robots rule radio button into view
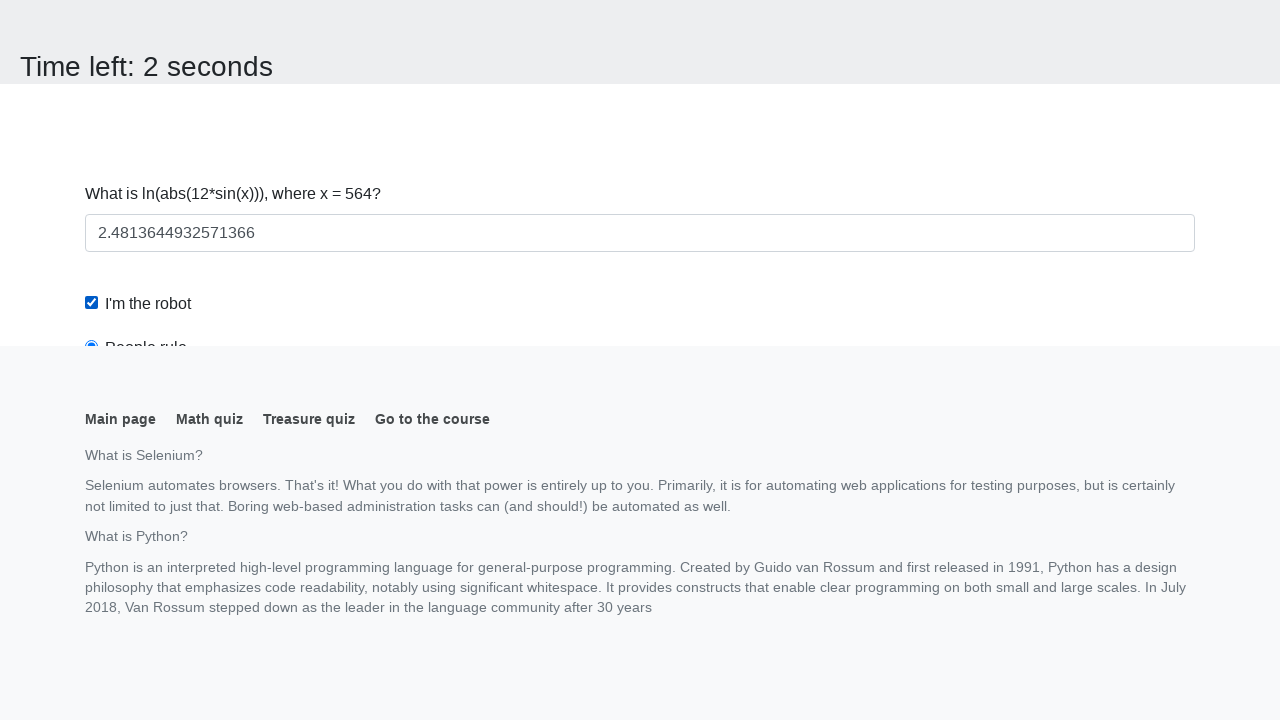

Selected robots rule radio button at (92, 7) on #robotsRule
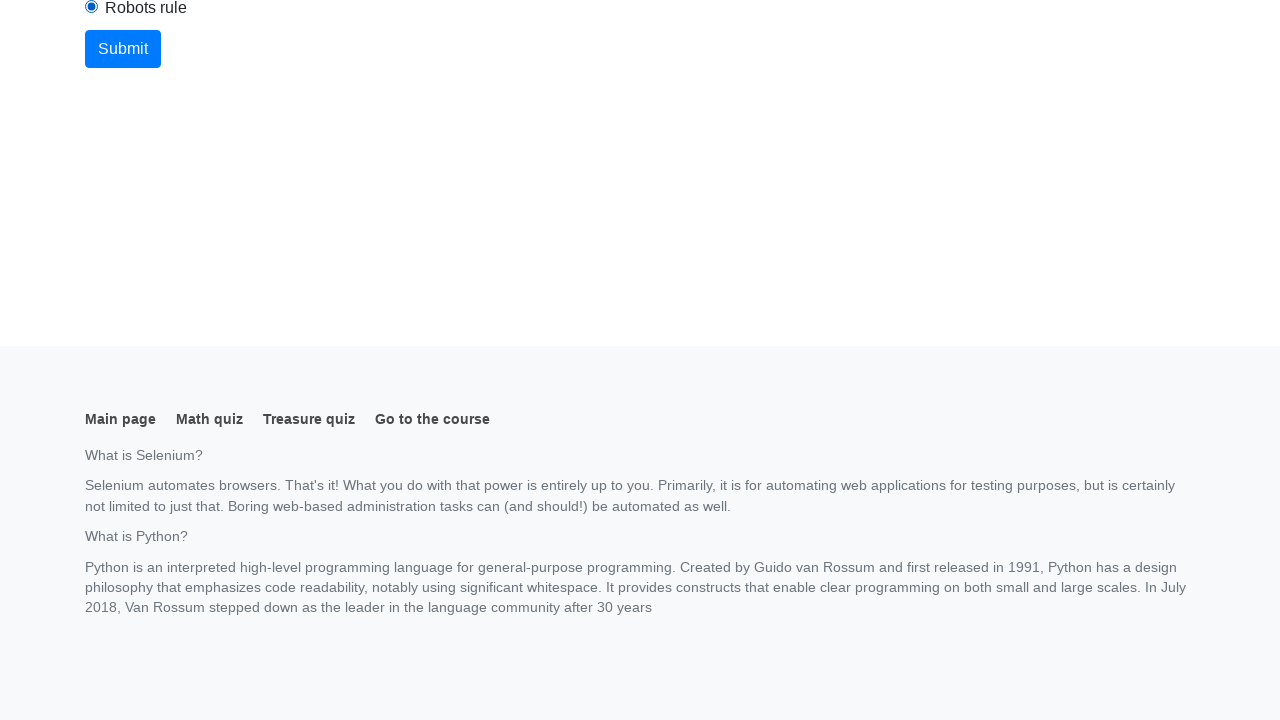

Scrolled submit button into view
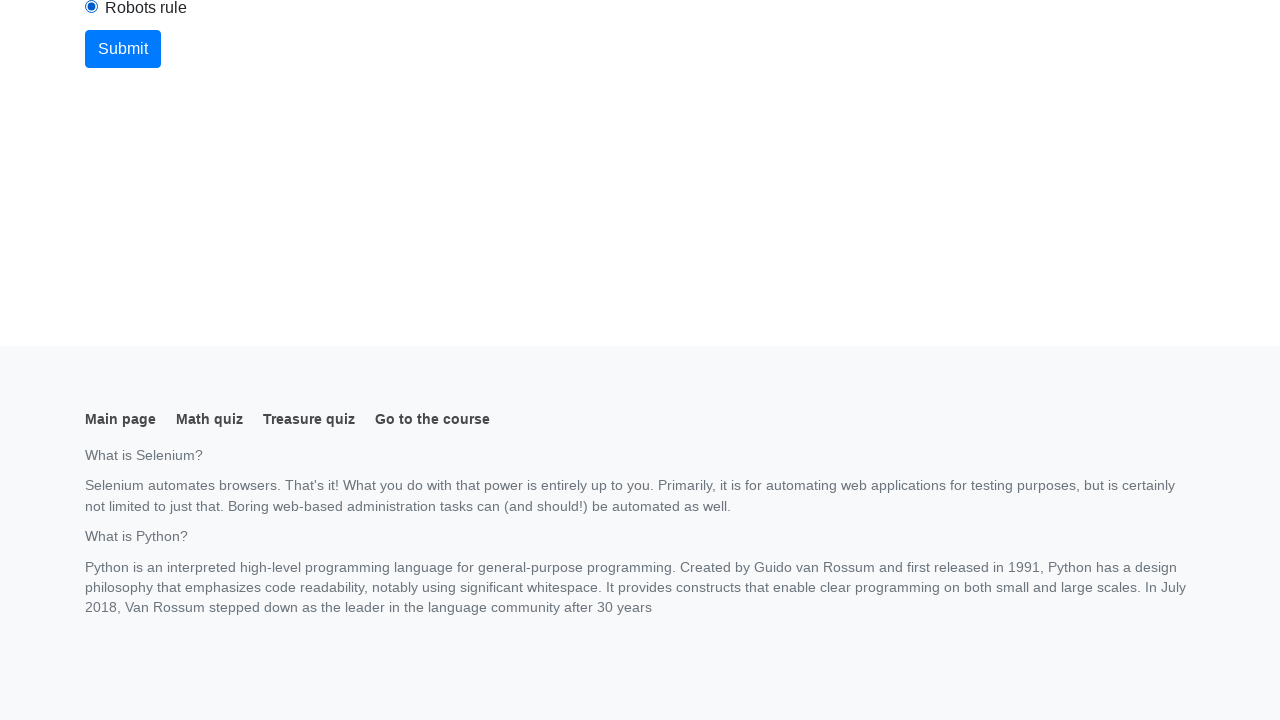

Clicked submit button at (123, 49) on button
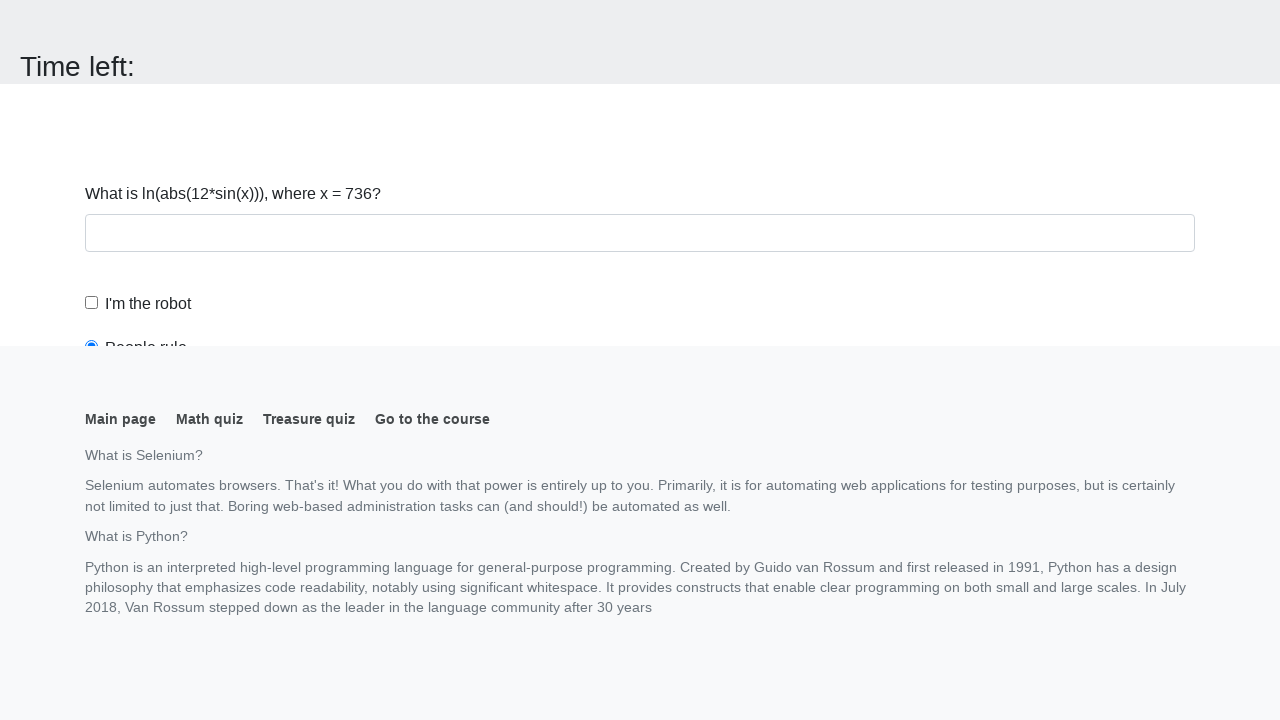

Alert handler configured to accept dialogs
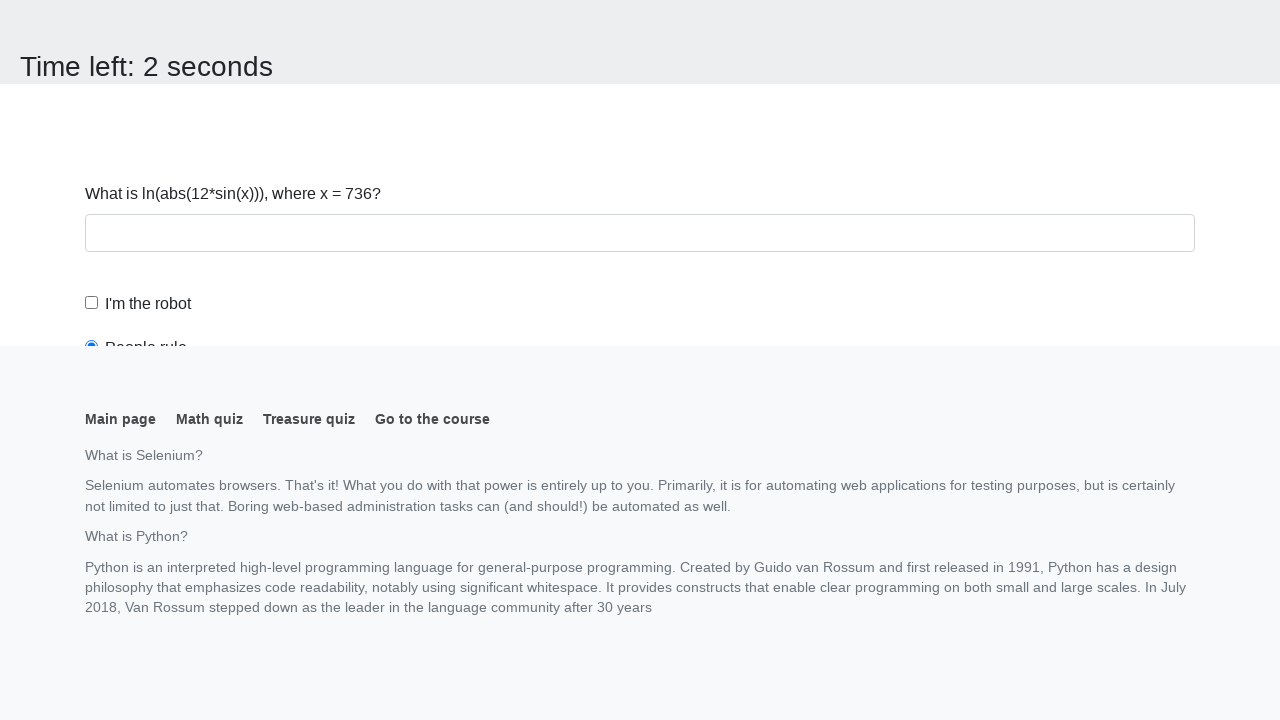

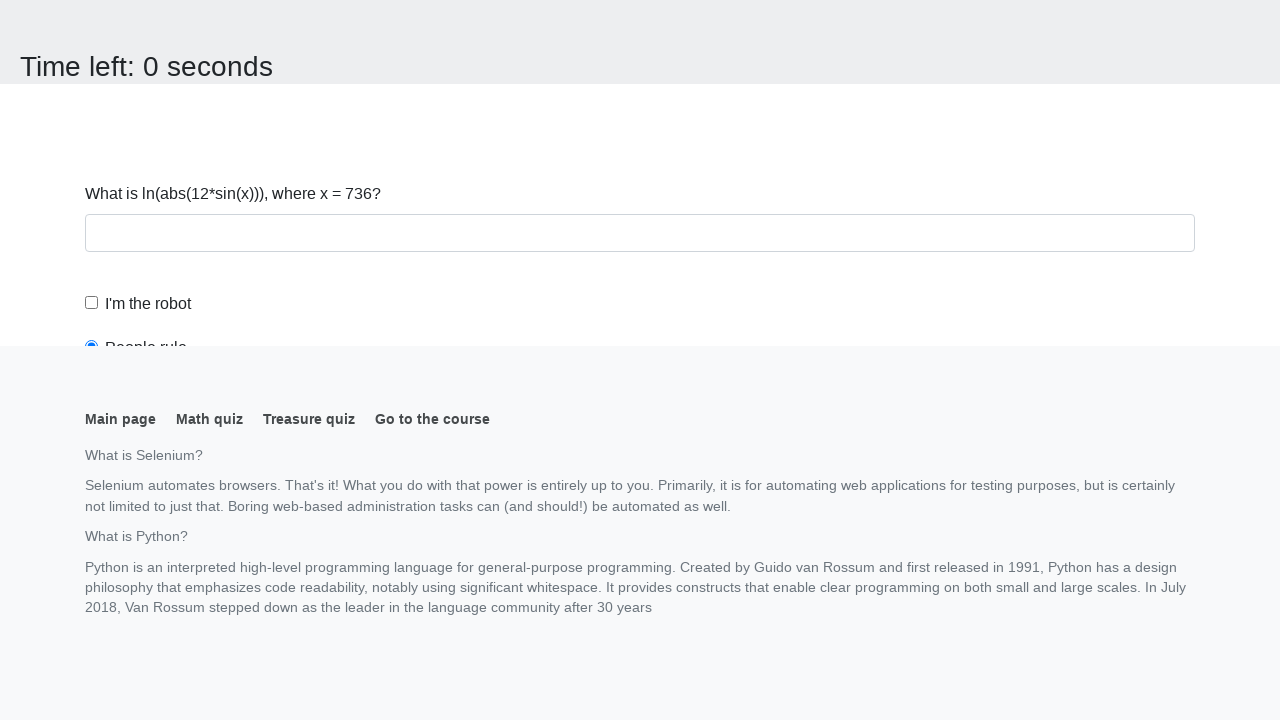